Verifies that the LinkedIn share button is not shown when viewing someone else's certificate

Starting URL: https://www.freecodecamp.org/certification/certifieduser/responsive-web-design

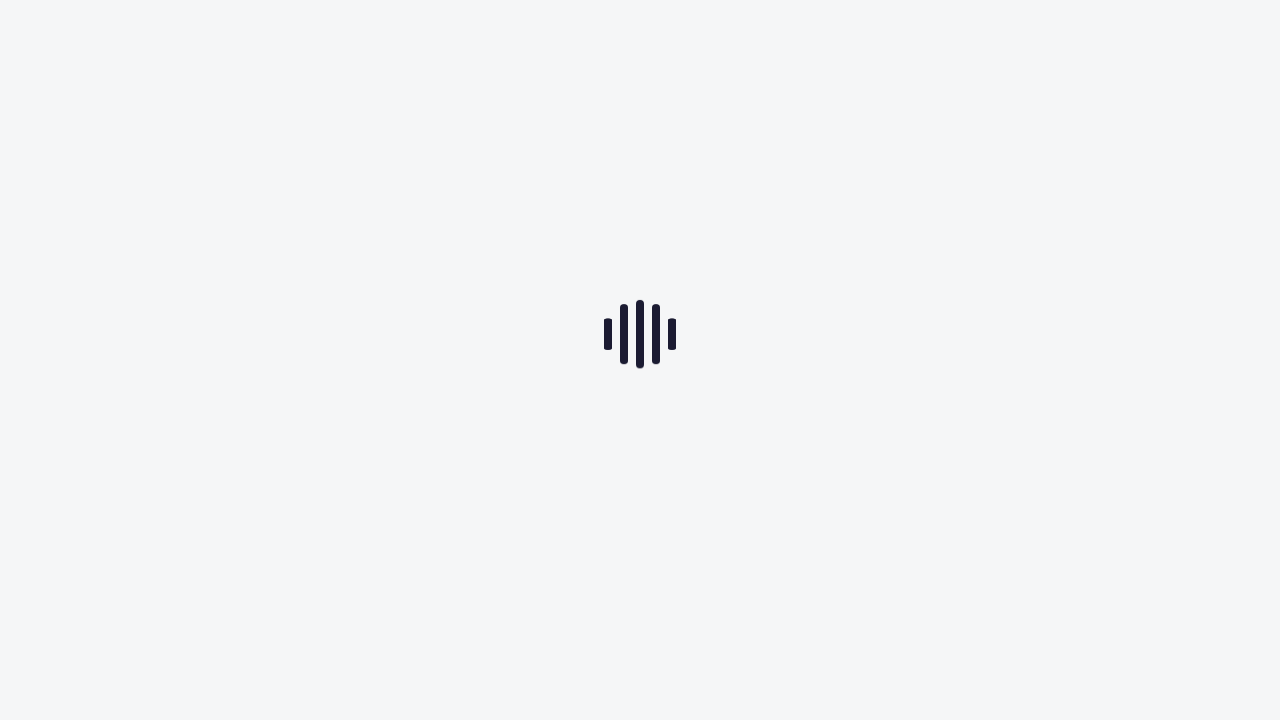

Waited for page to load (domcontentloaded)
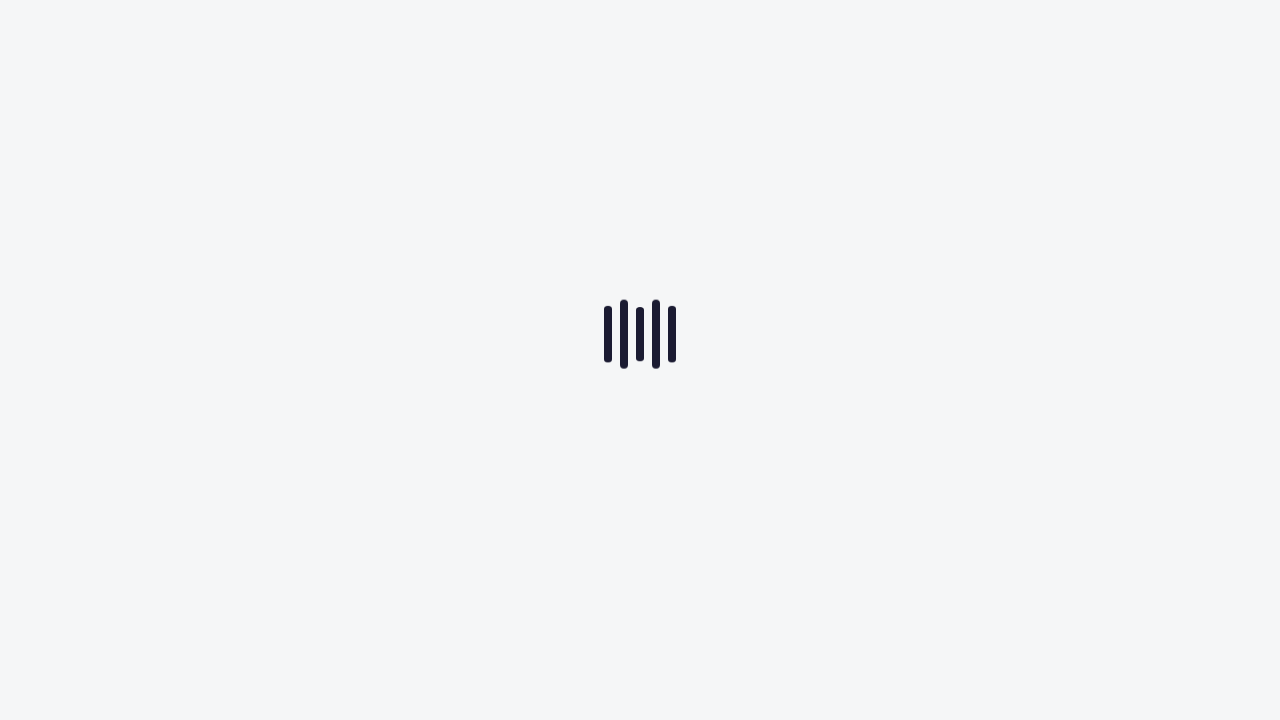

Verified LinkedIn share button is not visible when viewing someone else's certificate
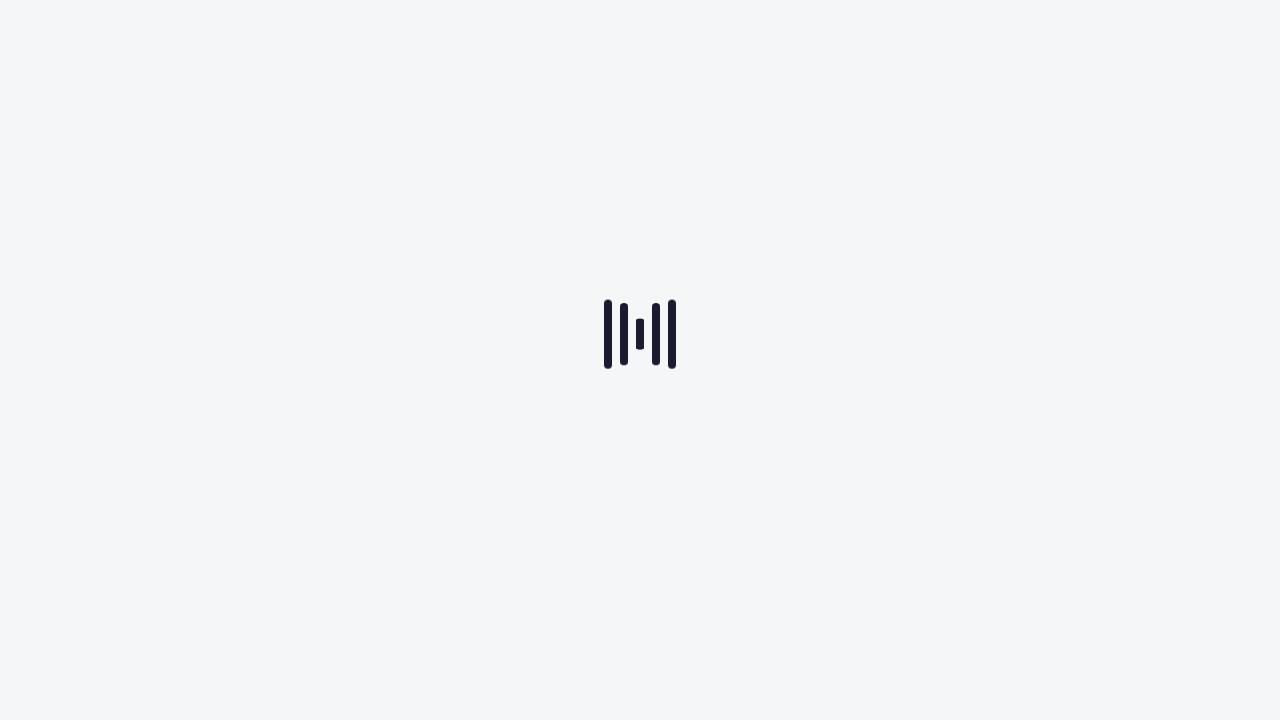

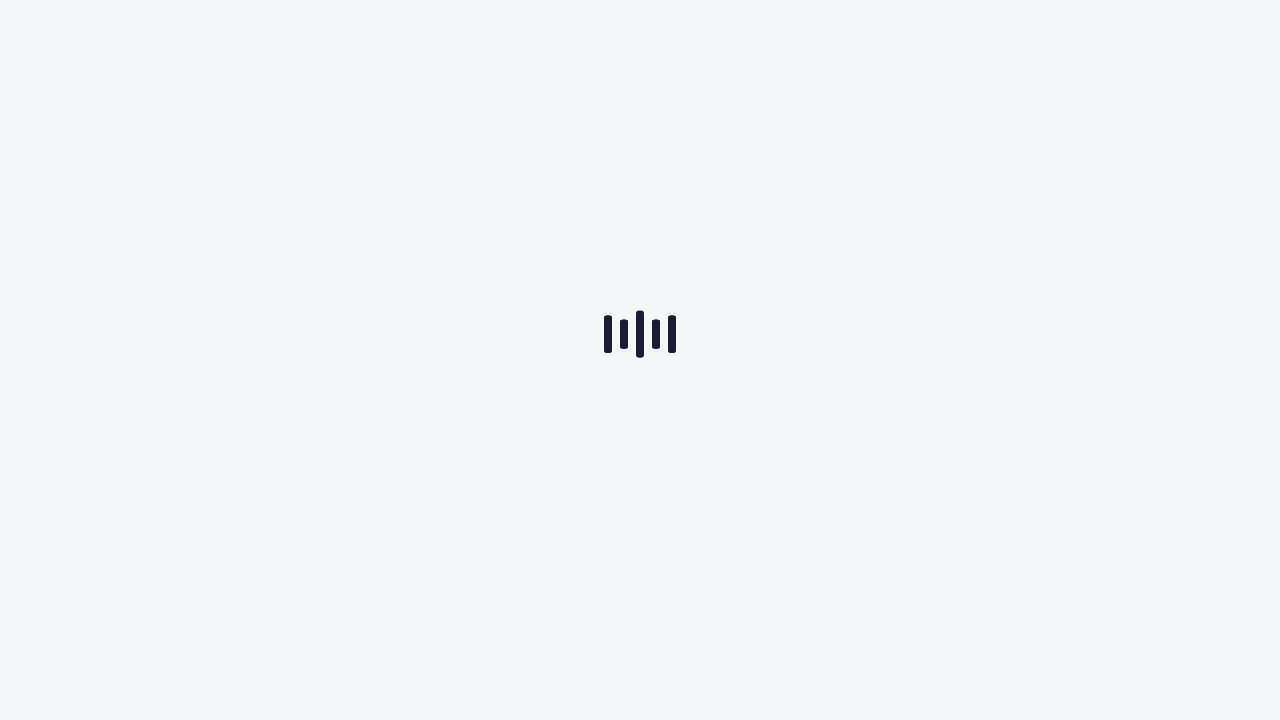